Tests a math challenge form by extracting a value from an element attribute, calculating a mathematical result, filling in the answer, checking required checkboxes, and submitting the form

Starting URL: http://suninjuly.github.io/get_attribute.html

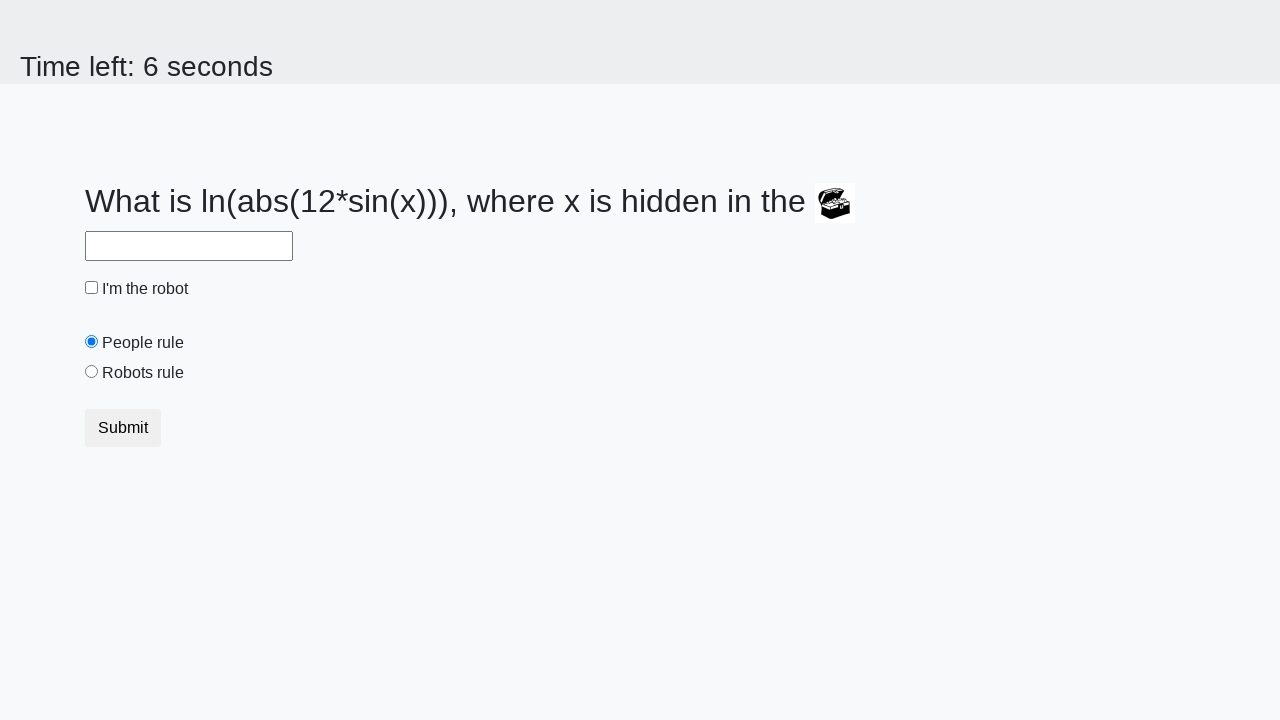

Located treasure element containing hidden value
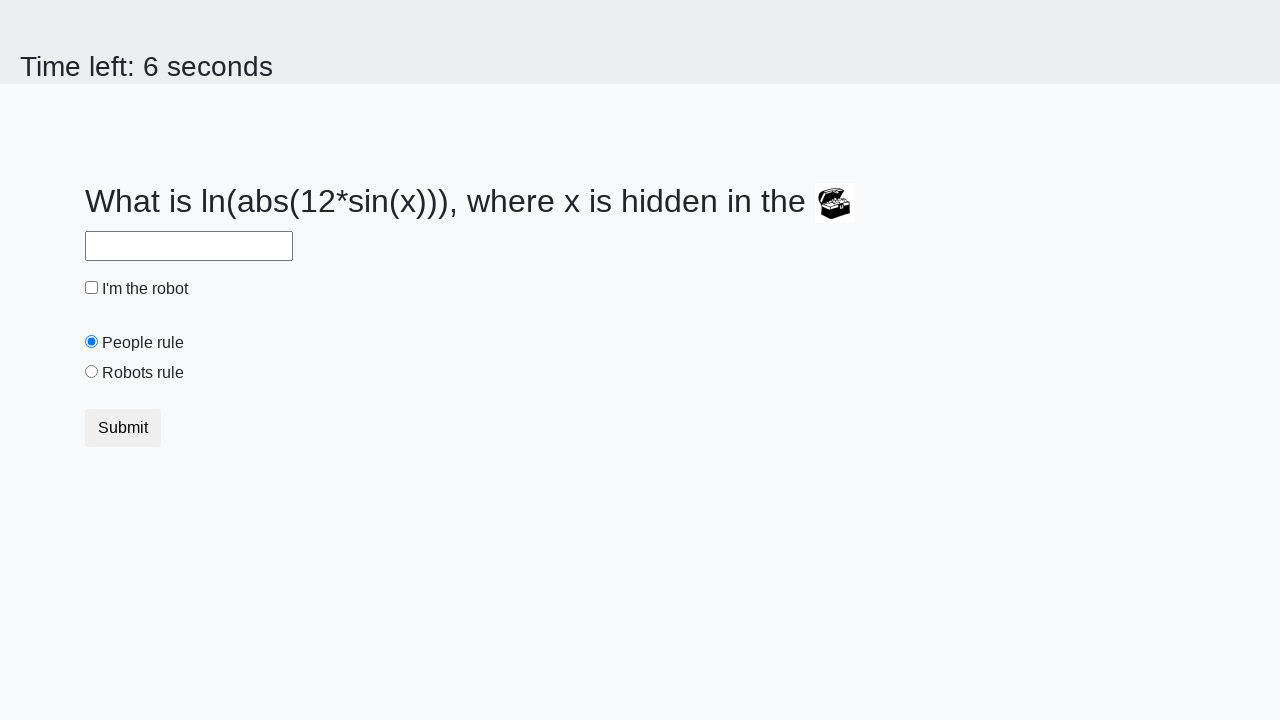

Extracted valuex attribute from treasure element: 431
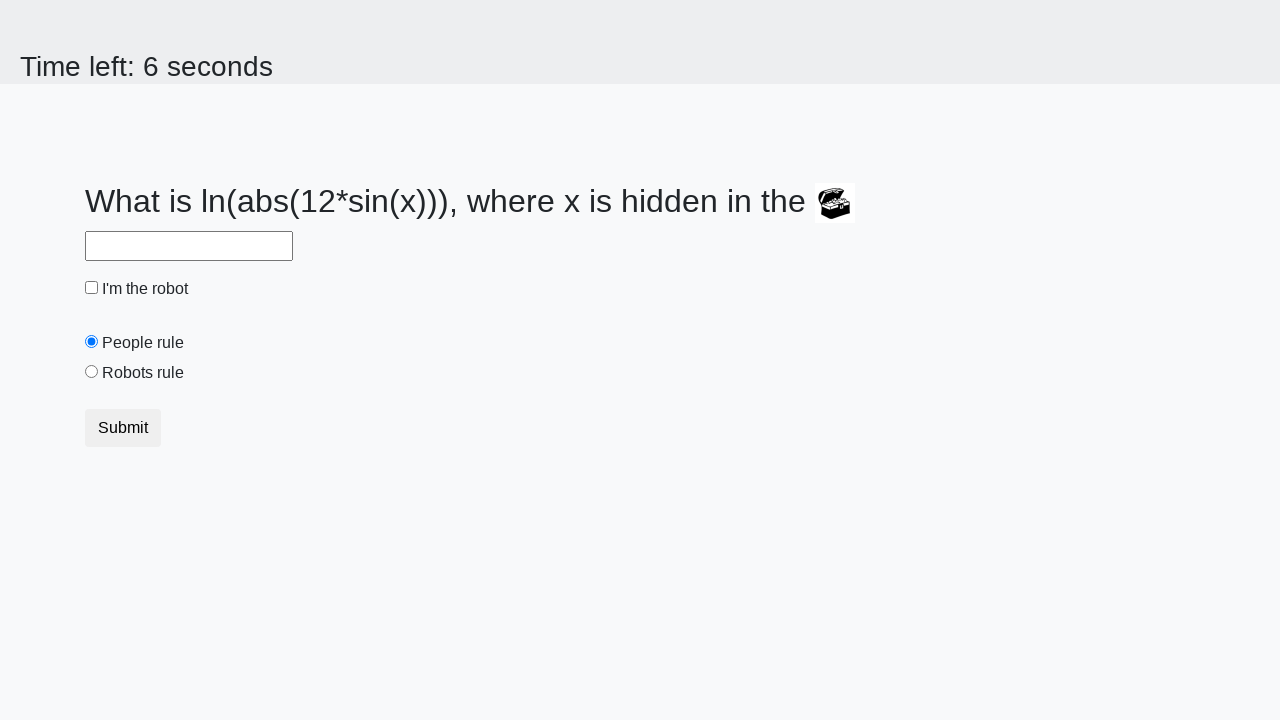

Calculated math formula result: 1.915979495073791
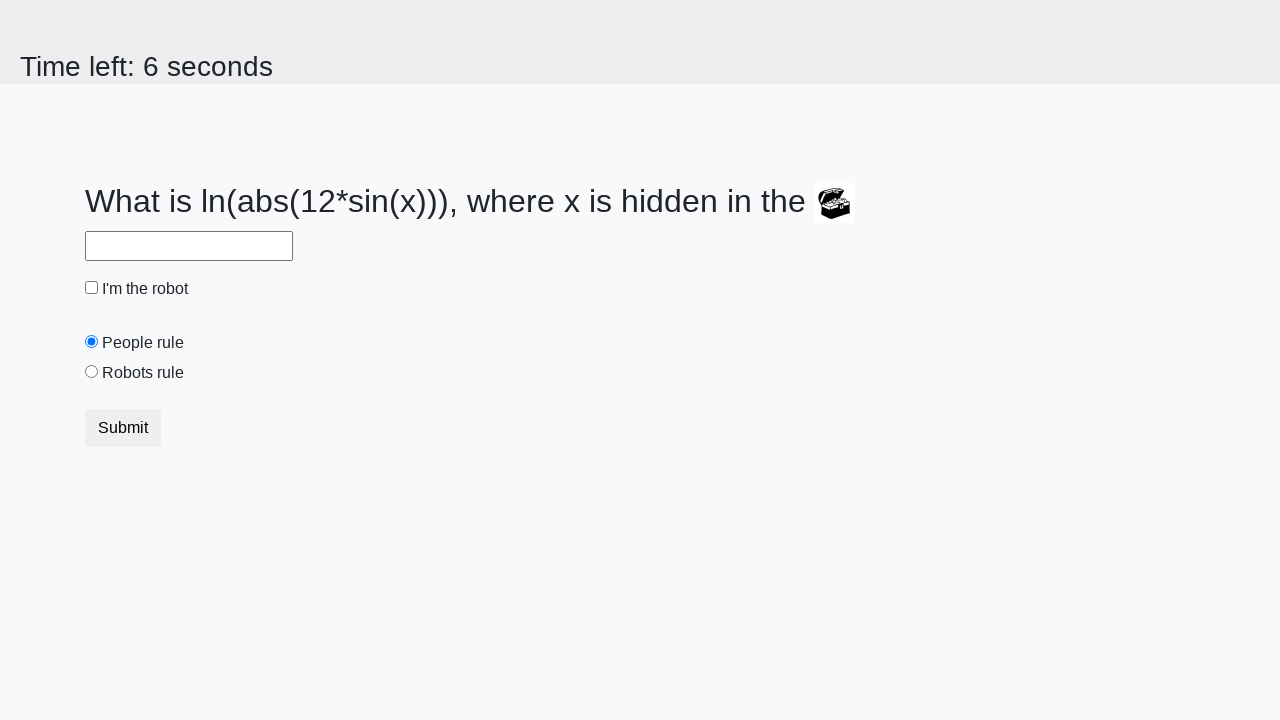

Filled answer field with calculated value: 1.915979495073791 on #answer
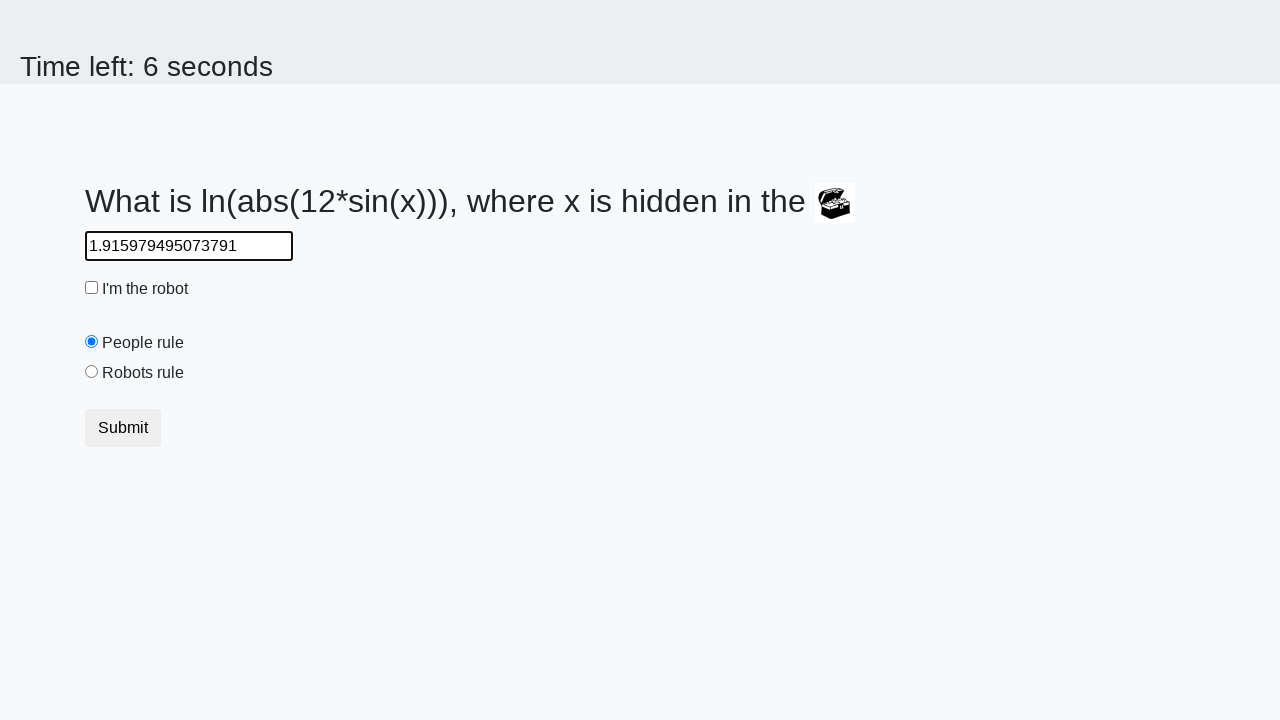

Checked the robot checkbox at (92, 288) on #robotCheckbox
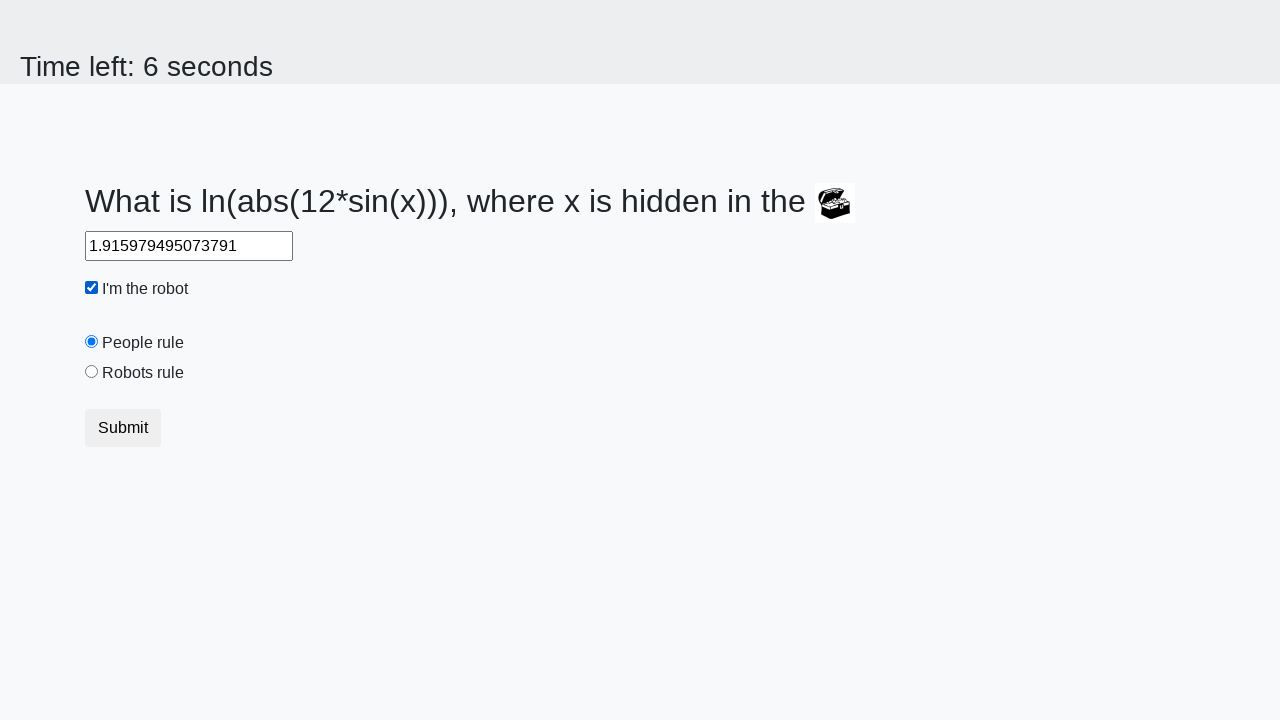

Checked the robots rule checkbox at (92, 372) on #robotsRule
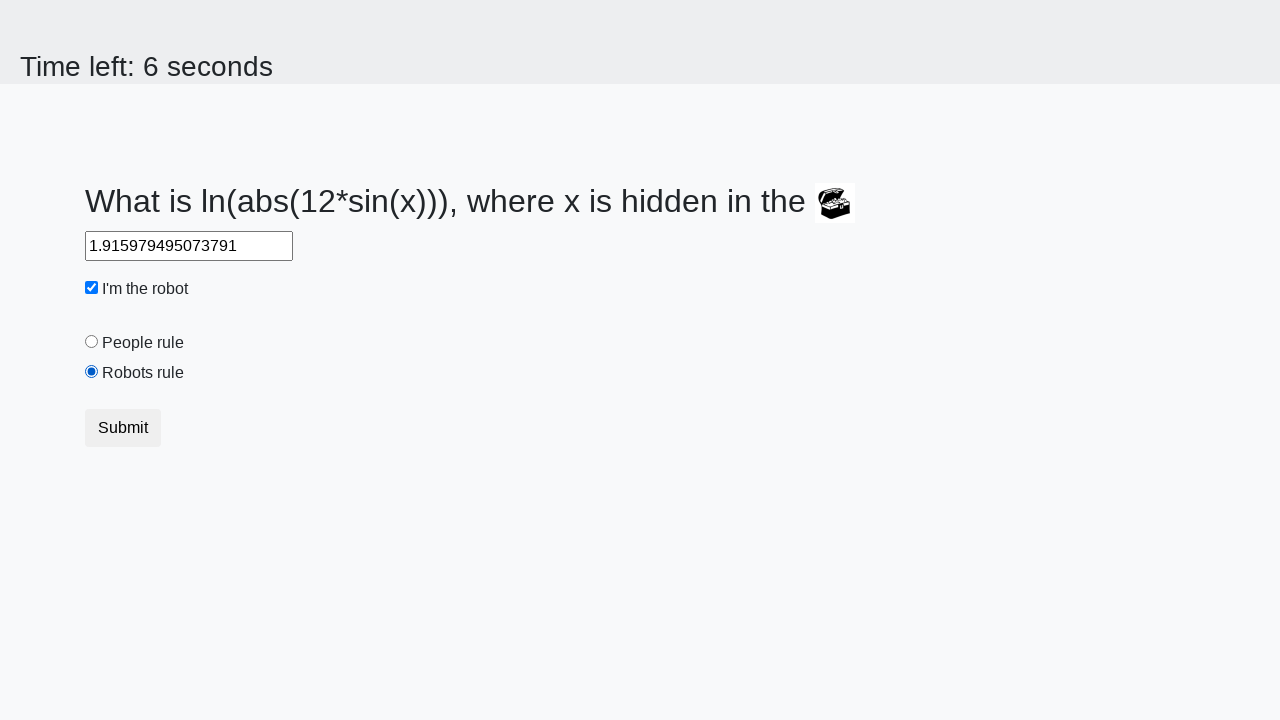

Clicked submit button to submit the form at (123, 428) on button.btn
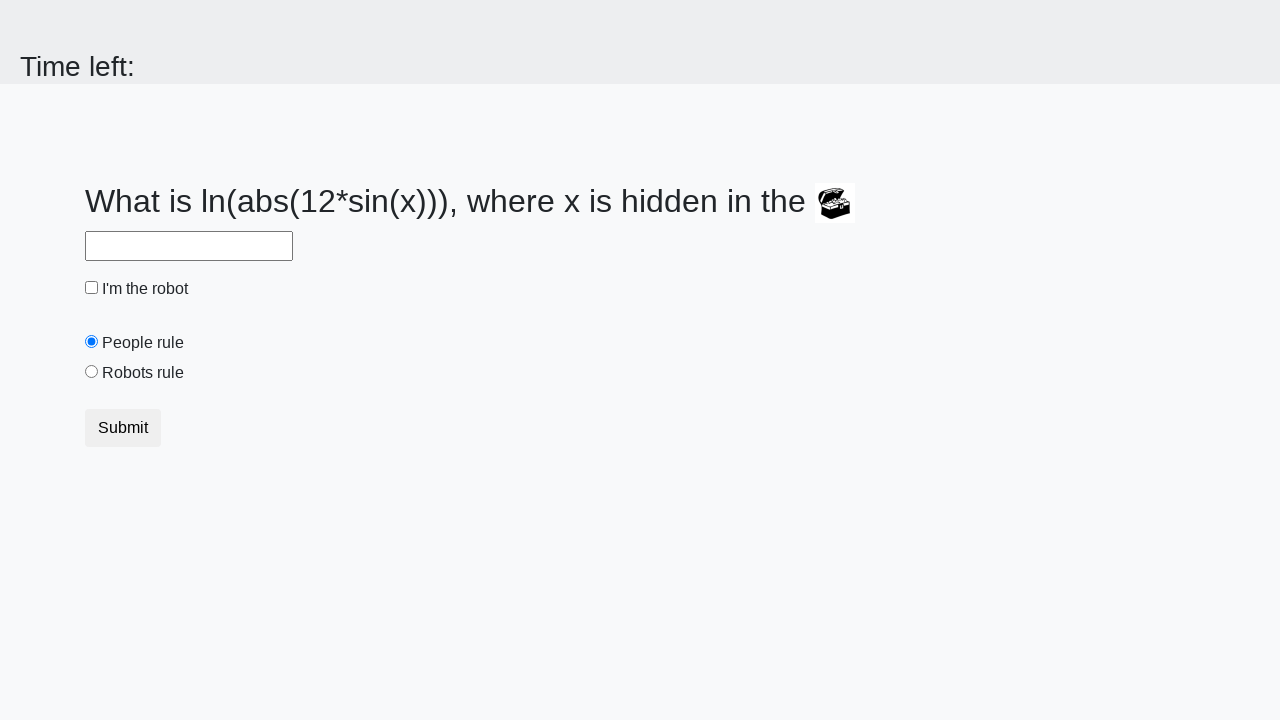

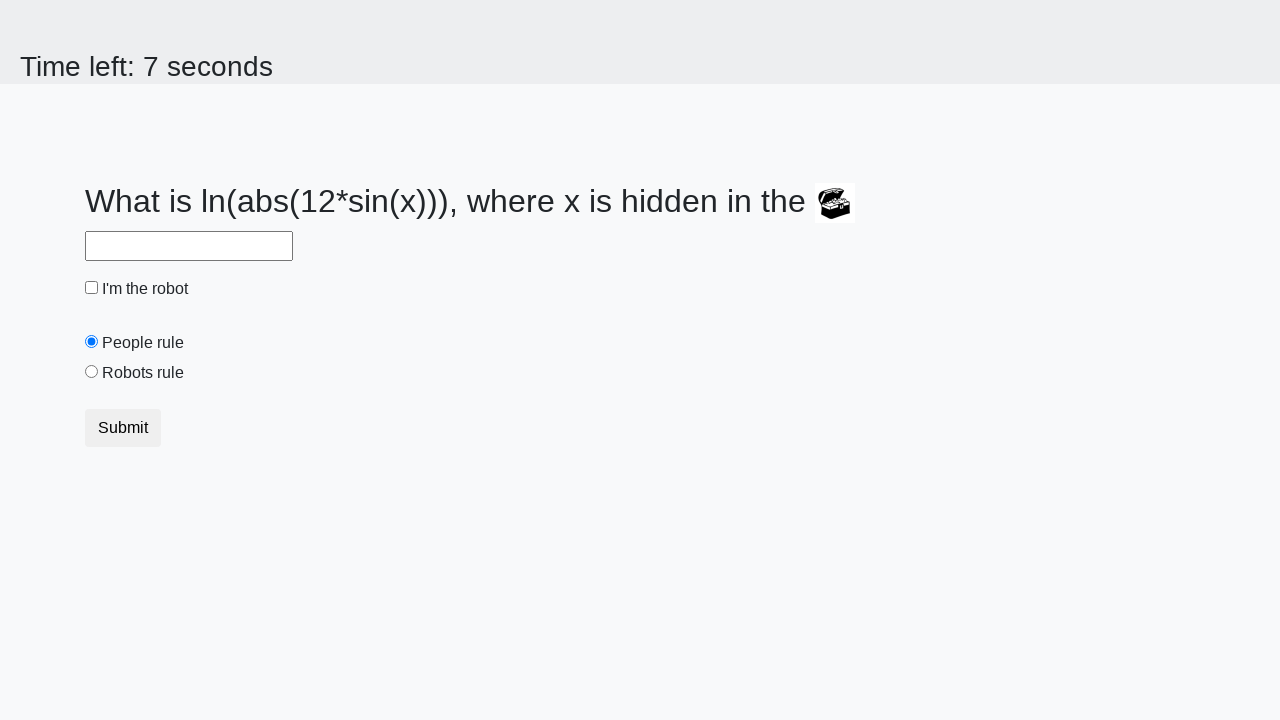